Tests login form with incorrect credentials and verifies error message is displayed

Starting URL: https://login1.nextbasecrm.com/

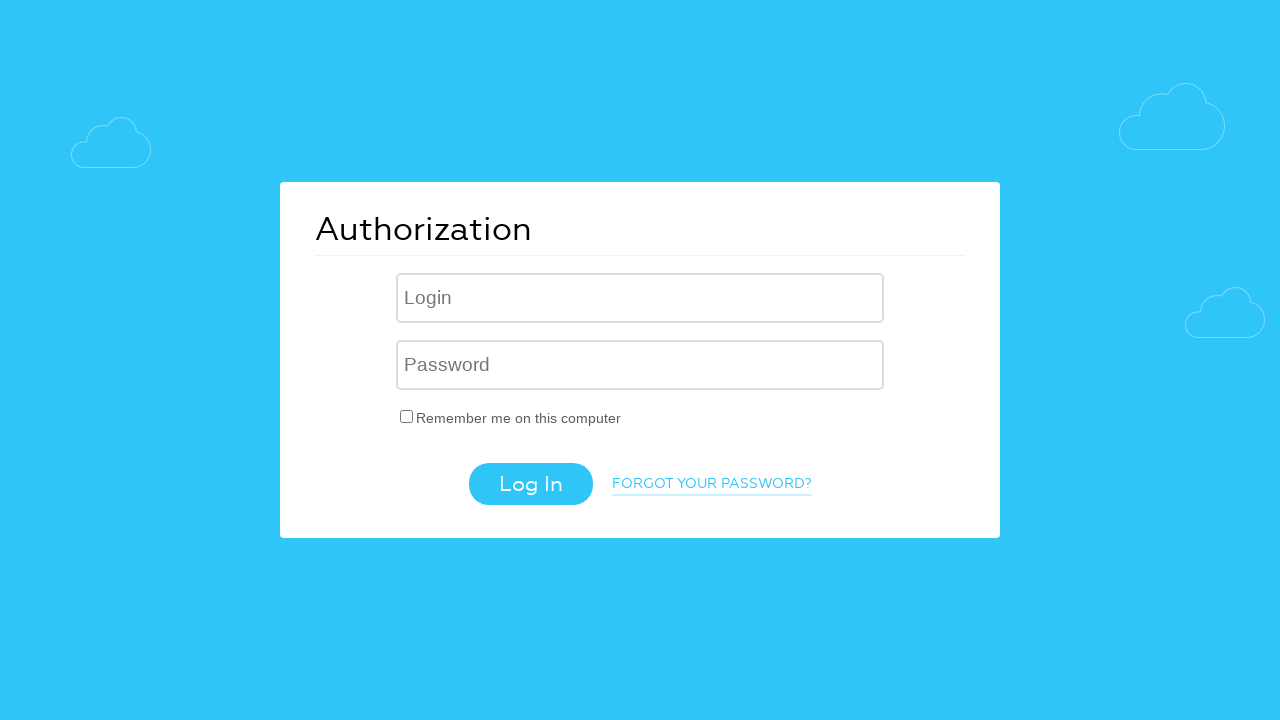

Filled username field with 'incorrect' on input[name='USER_LOGIN']
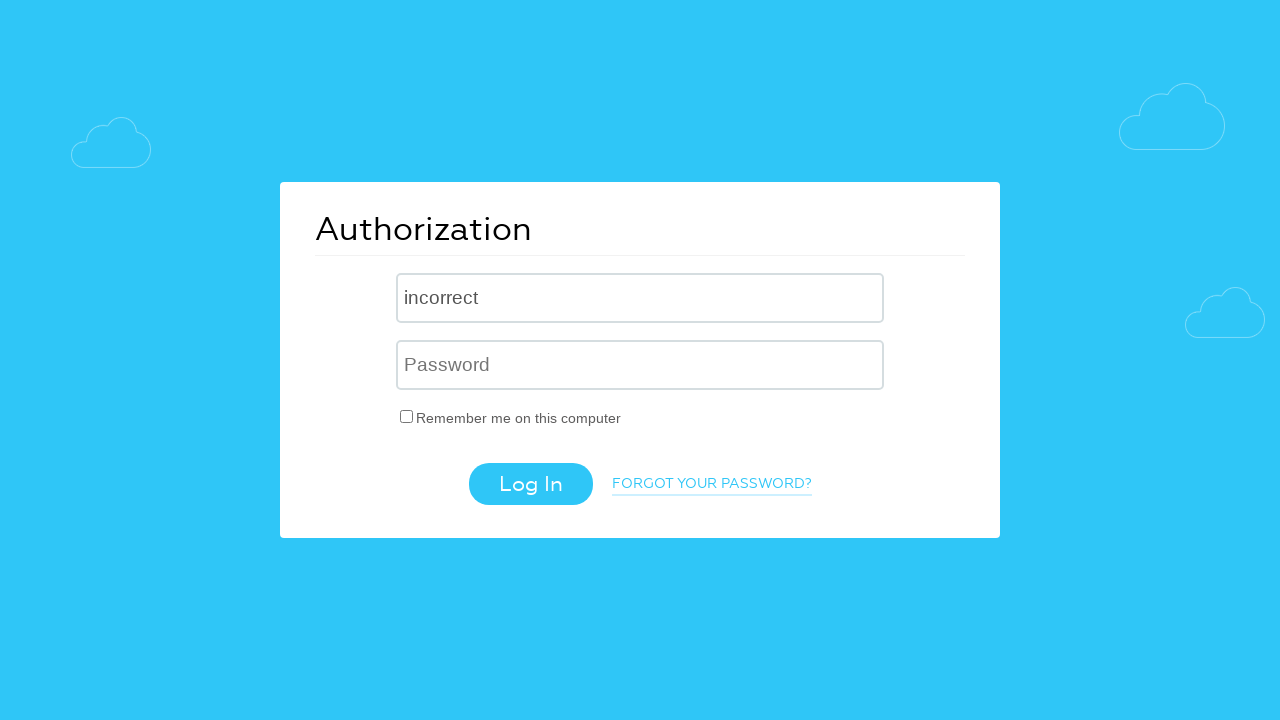

Filled password field with 'incorrect' on .login-inp
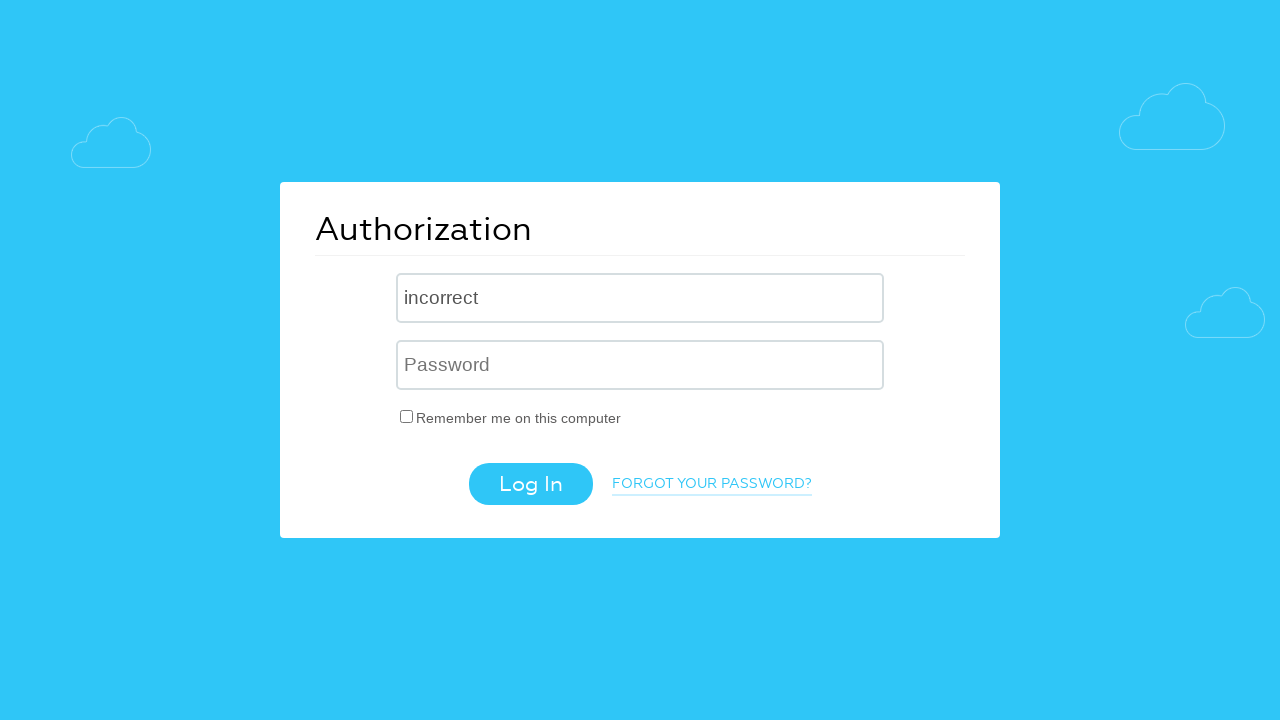

Clicked login button at (530, 484) on .login-btn
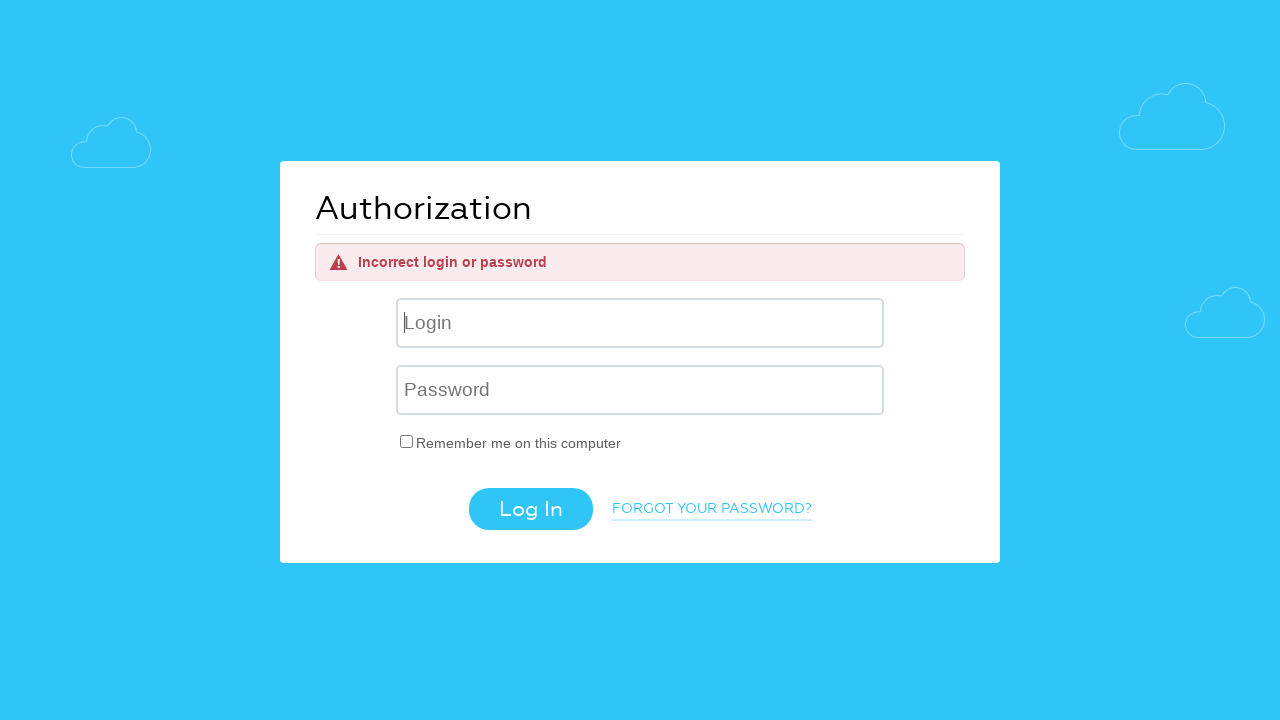

Error message appeared
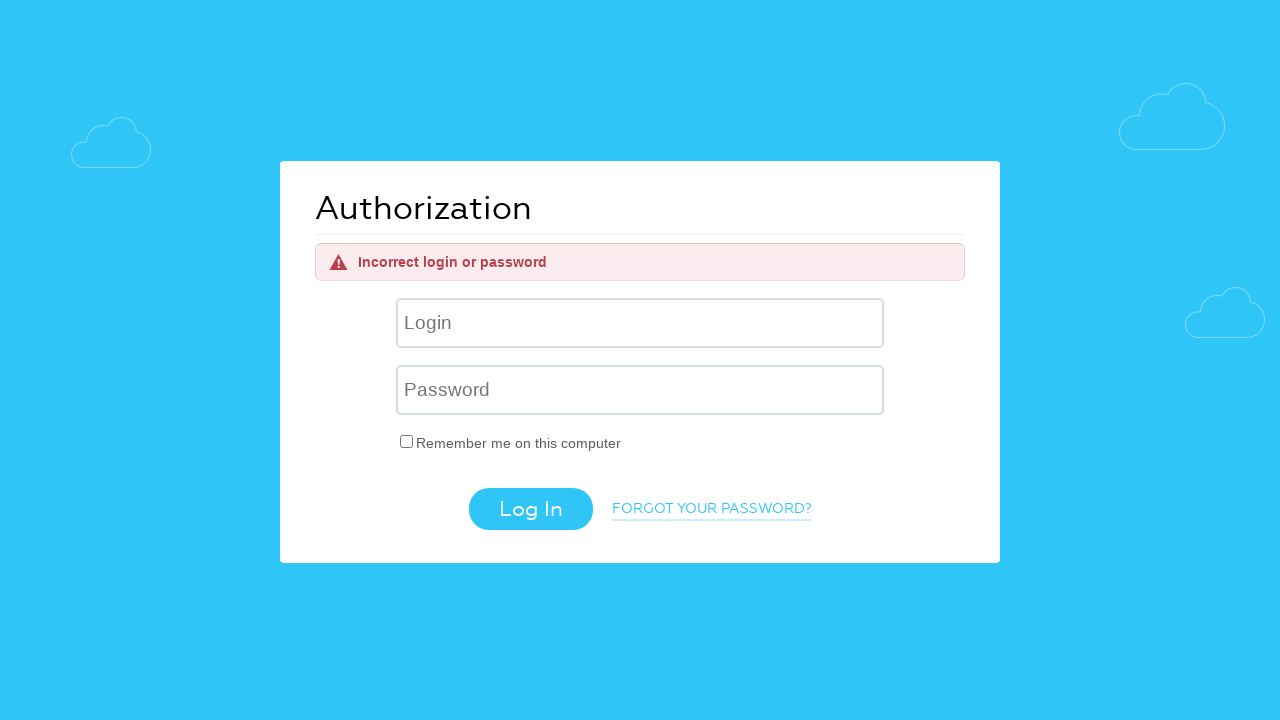

Retrieved error message text: 'Incorrect login or password'
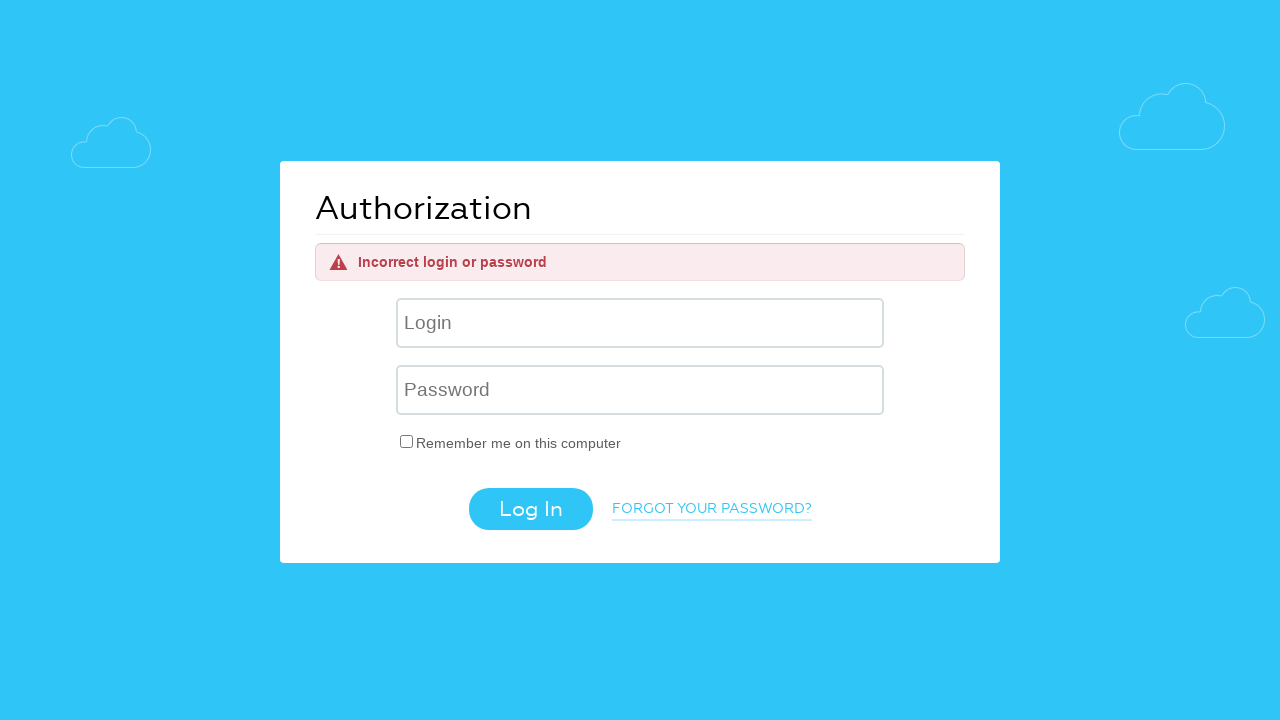

Verified error message matches expected text 'Incorrect login or password'
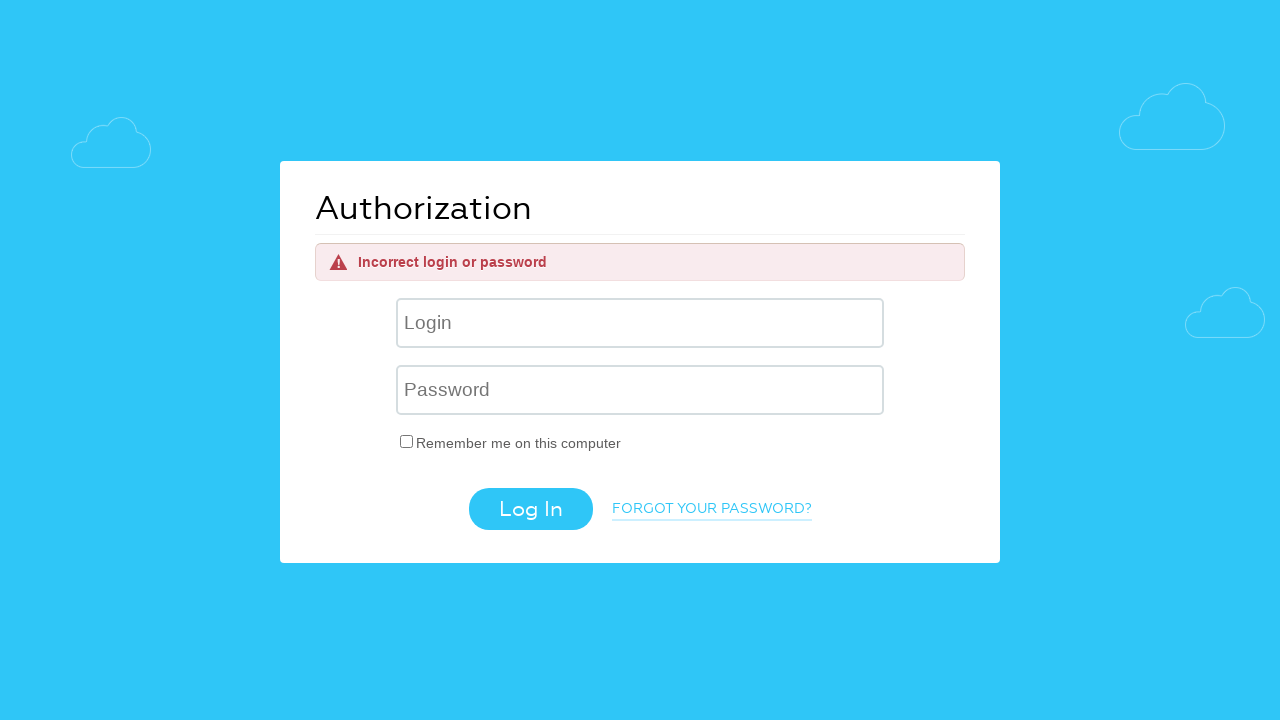

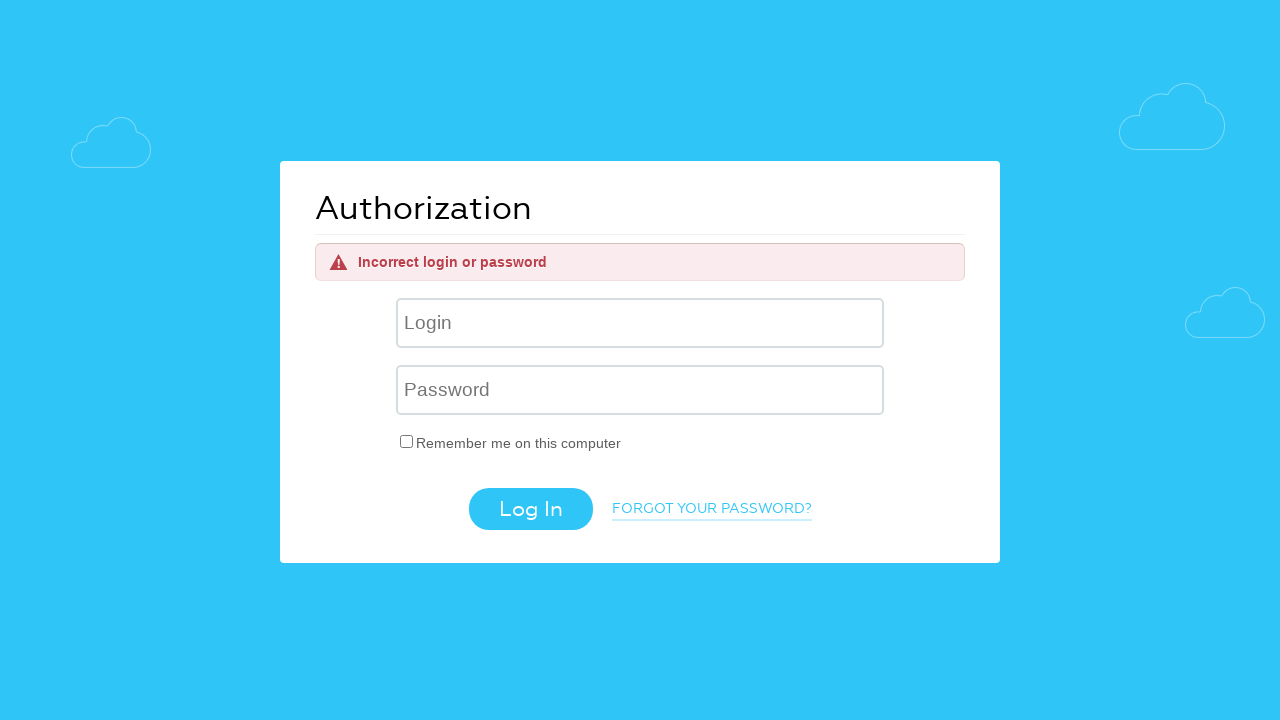